Tests the Indian Railways train search functionality by searching for trains between two stations and verifying the results are displayed

Starting URL: https://erail.in/

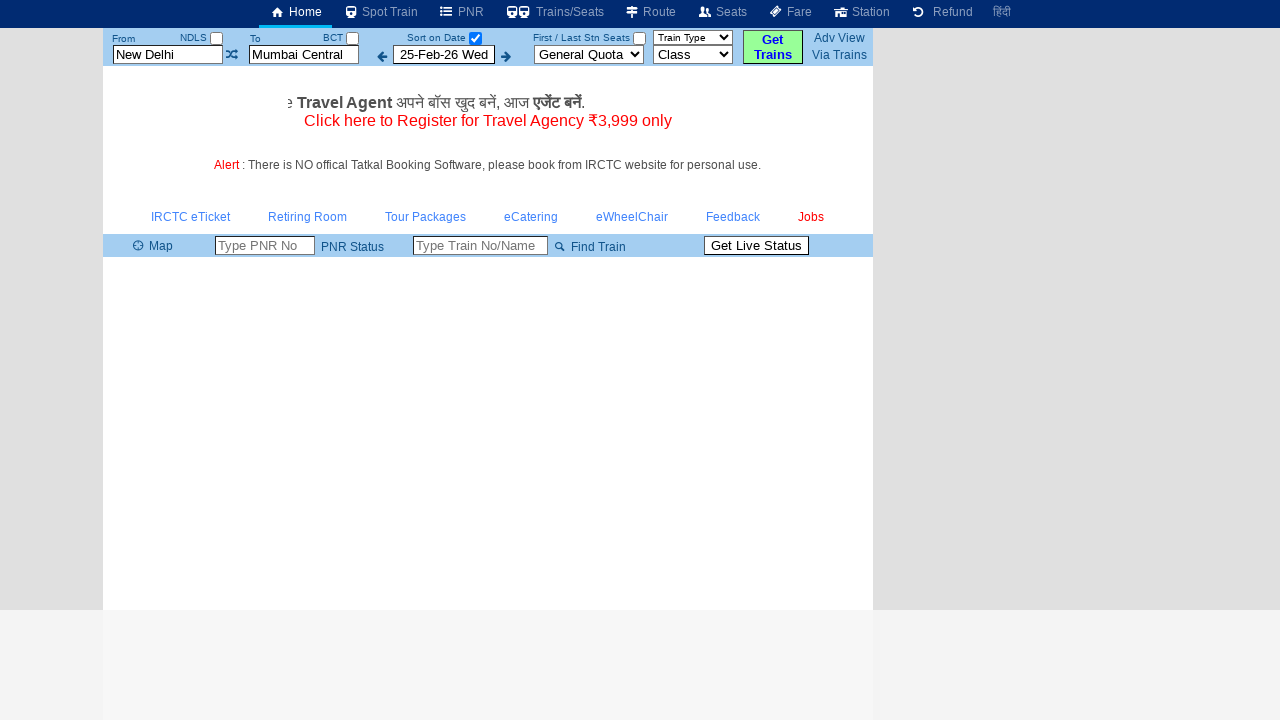

Located departure station input field
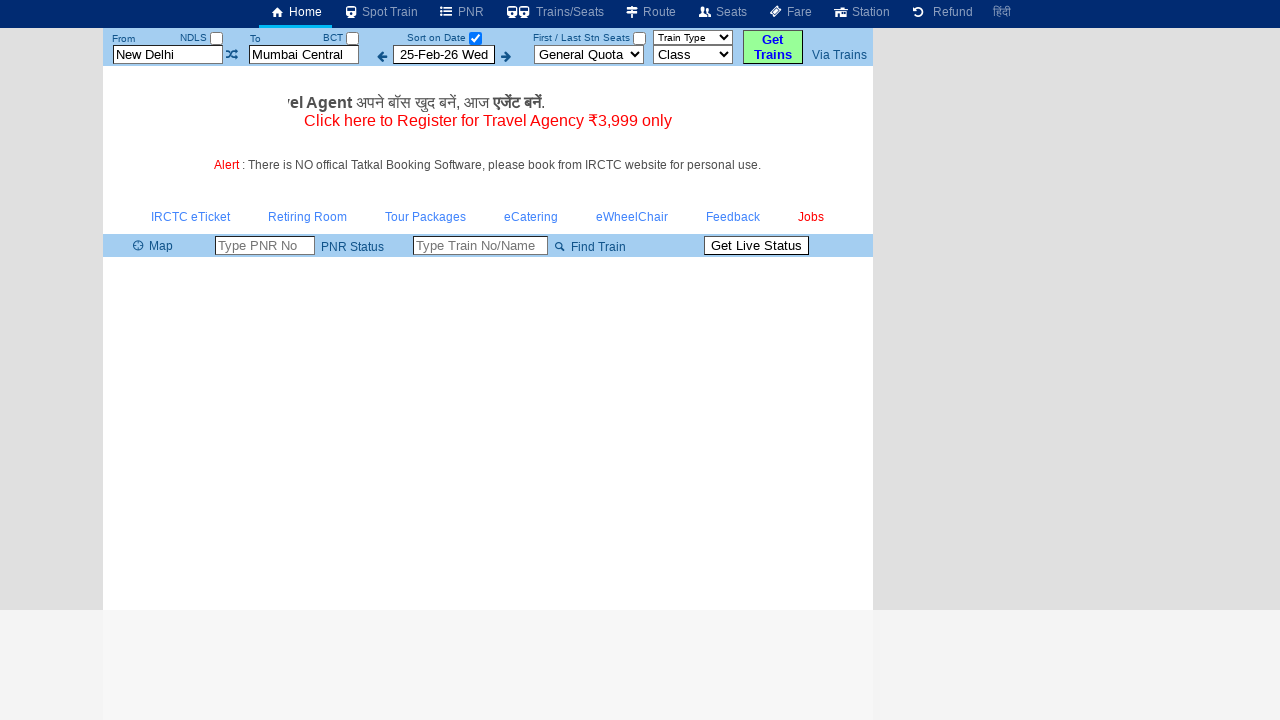

Cleared departure station input field on #txtStationFrom
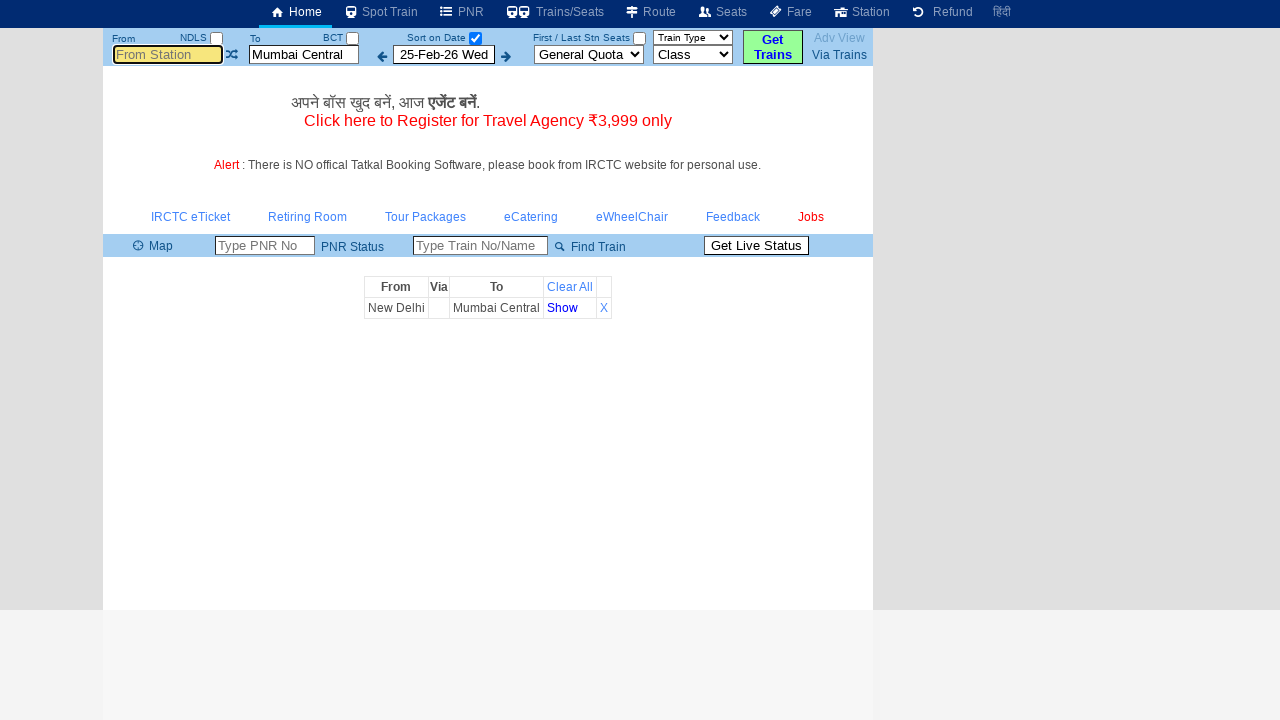

Entered 'MAS' as departure station on #txtStationFrom
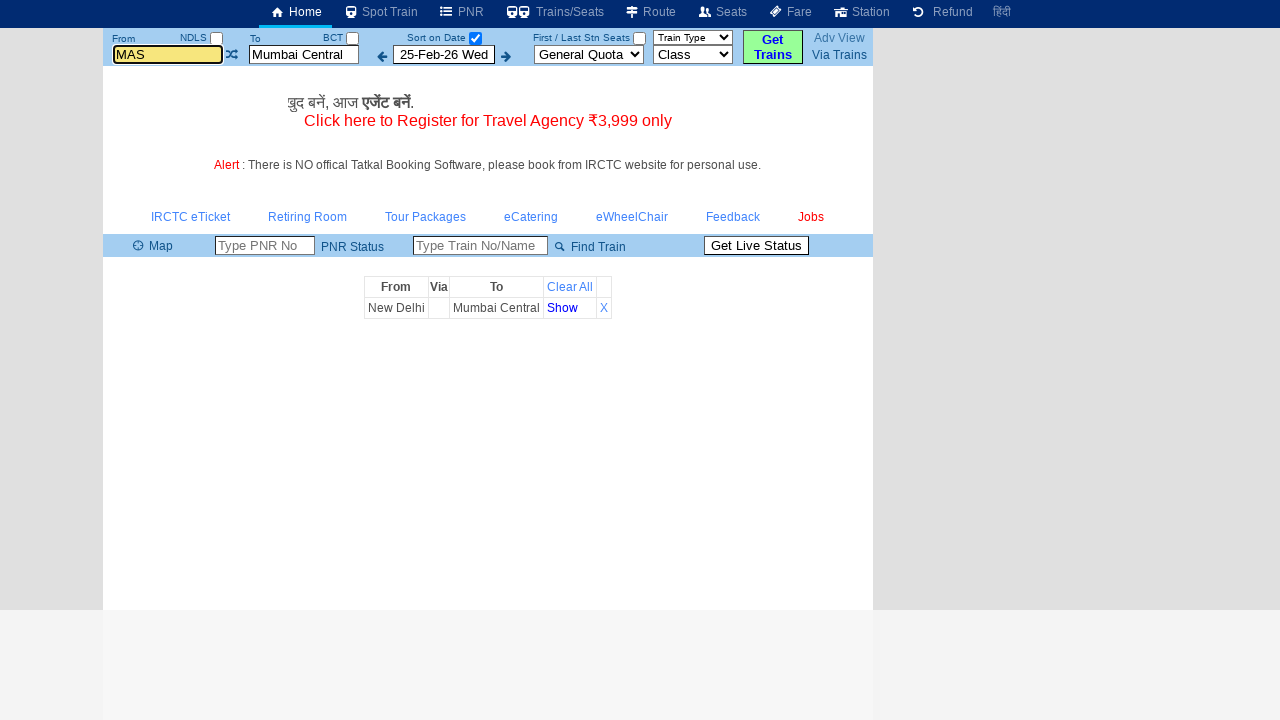

Pressed Enter to confirm departure station on #txtStationFrom
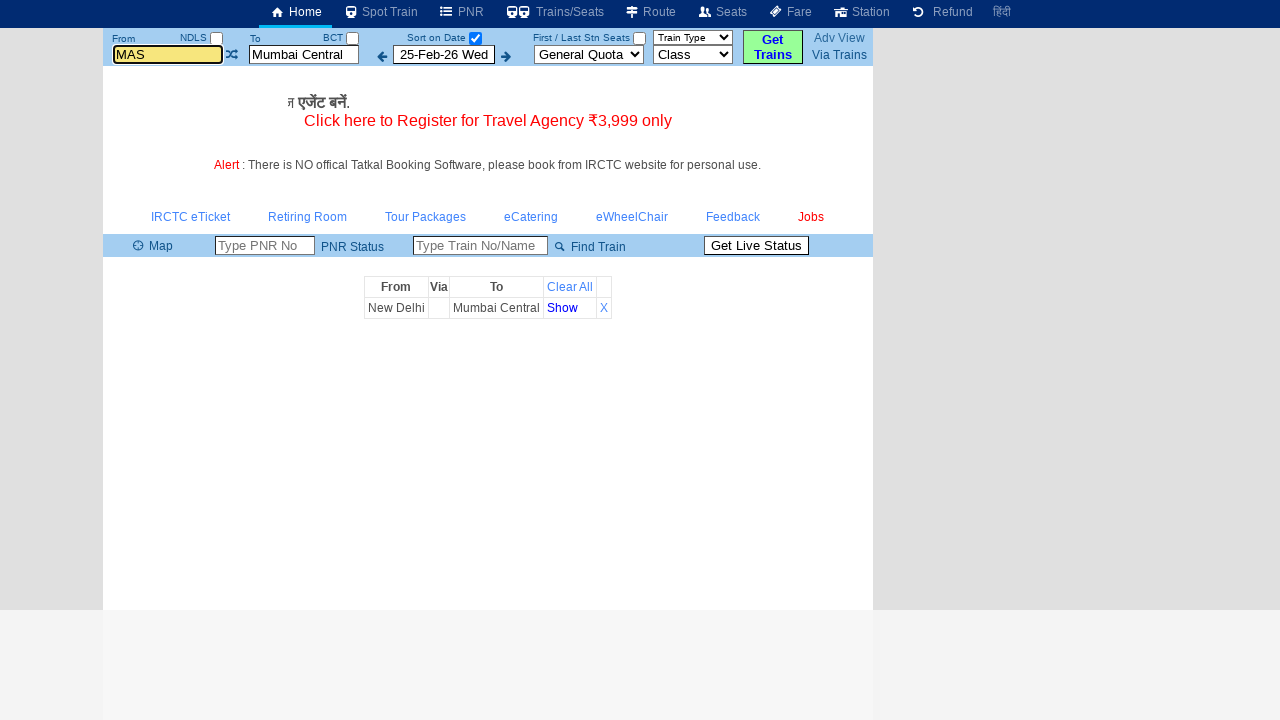

Located arrival station input field
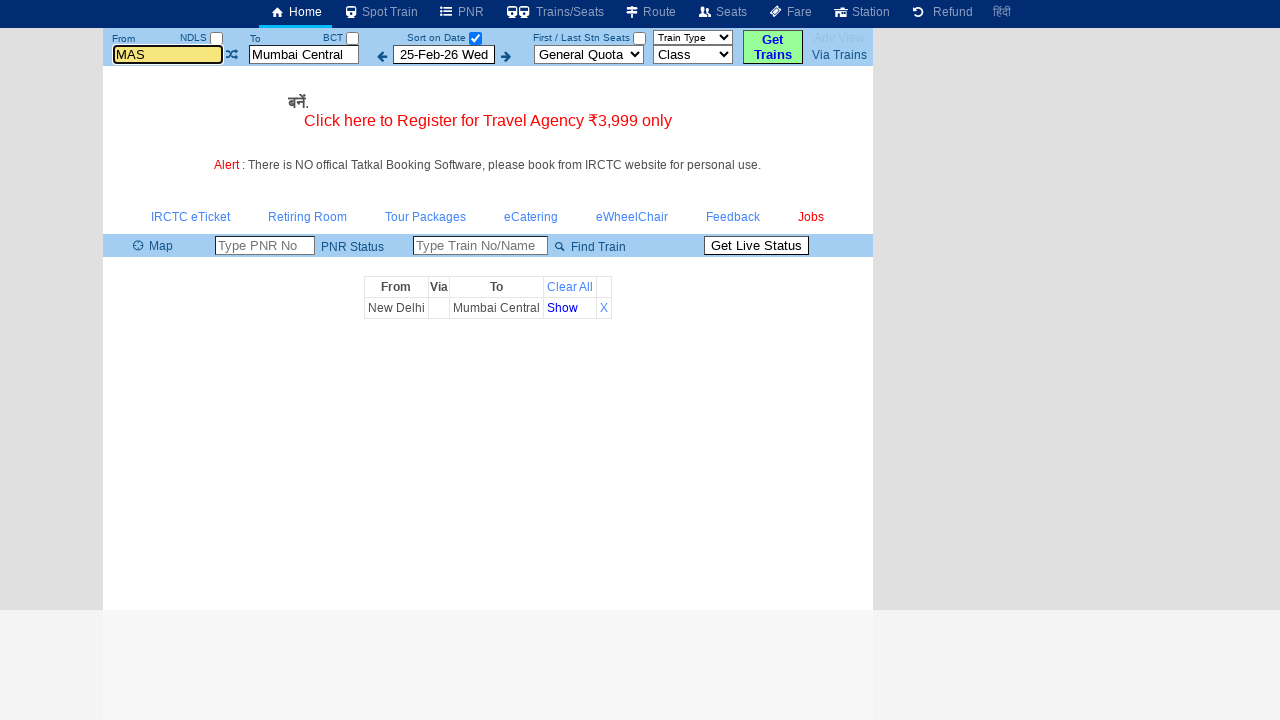

Cleared arrival station input field on #txtStationTo
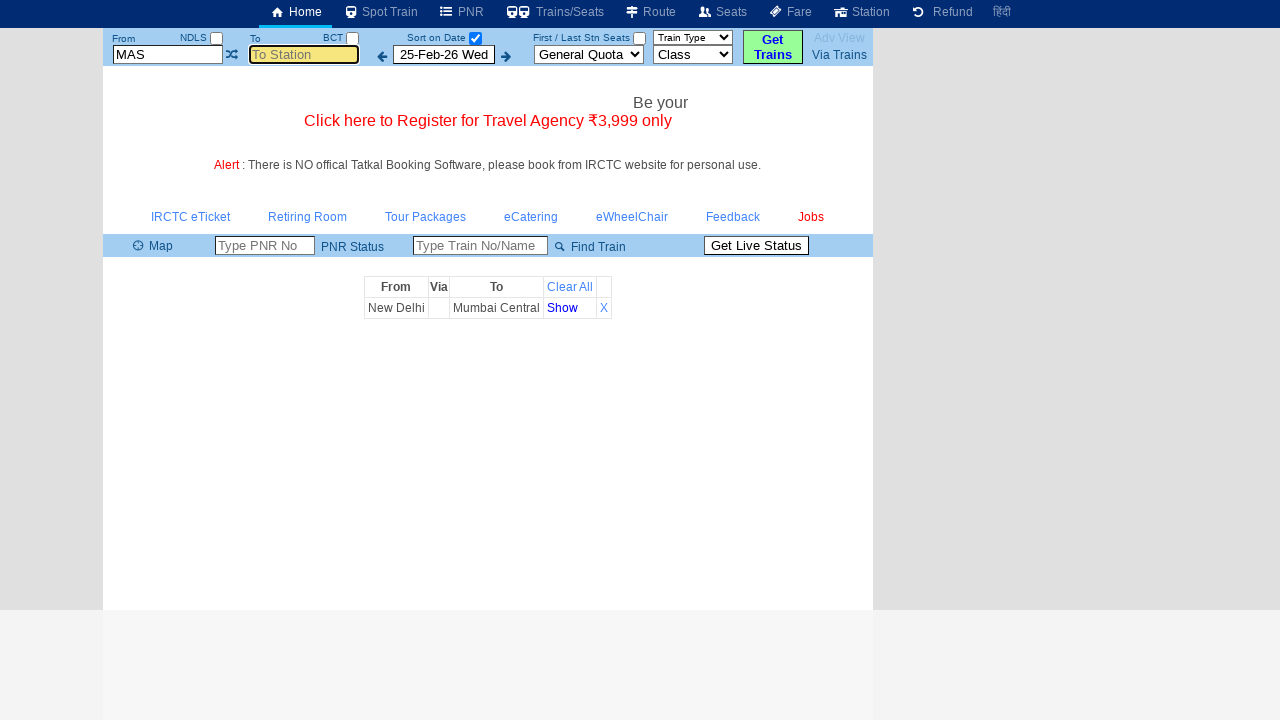

Entered 'MDU' as arrival station on #txtStationTo
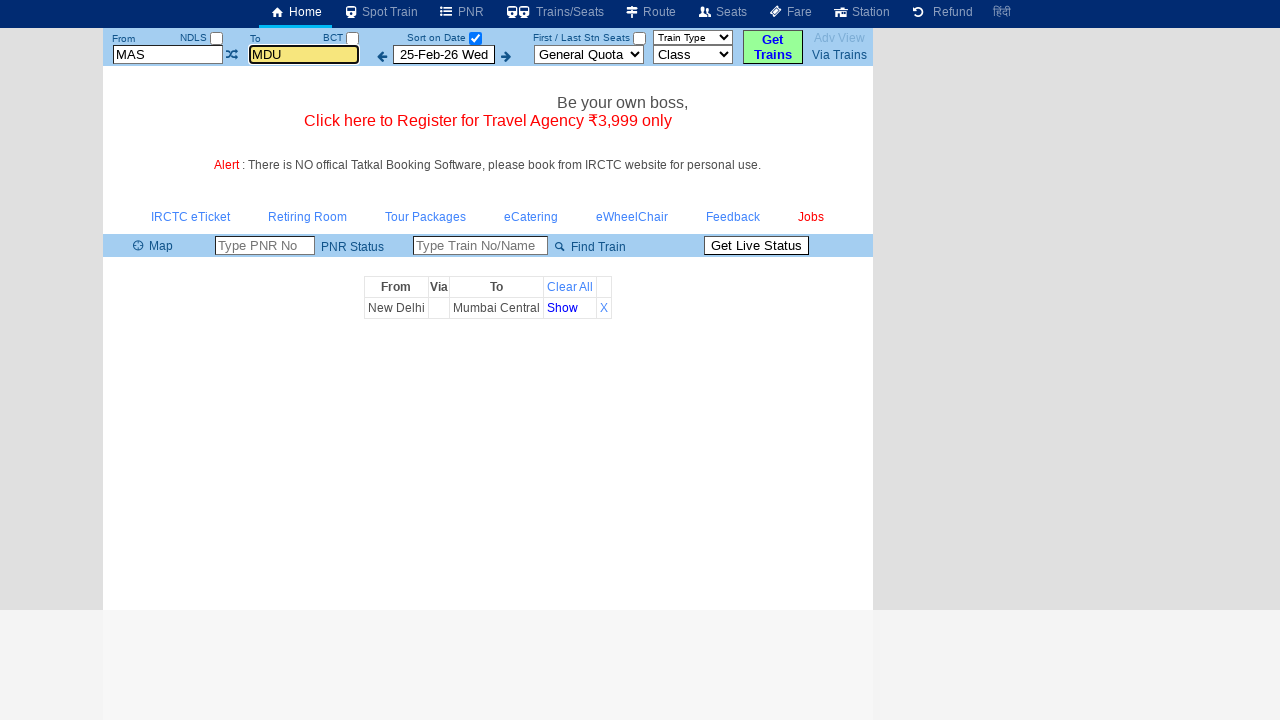

Pressed Enter to confirm arrival station on #txtStationTo
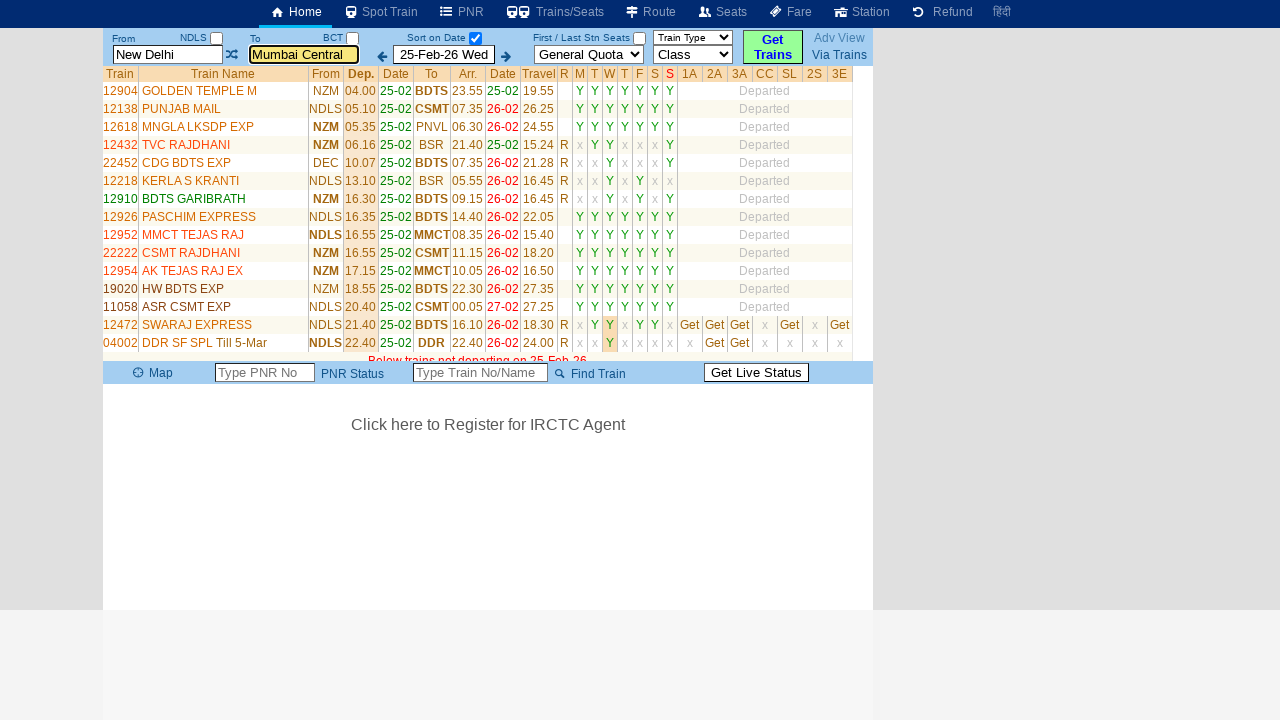

Clicked search button to find trains between MAS and MDU at (773, 47) on #buttonFromTo
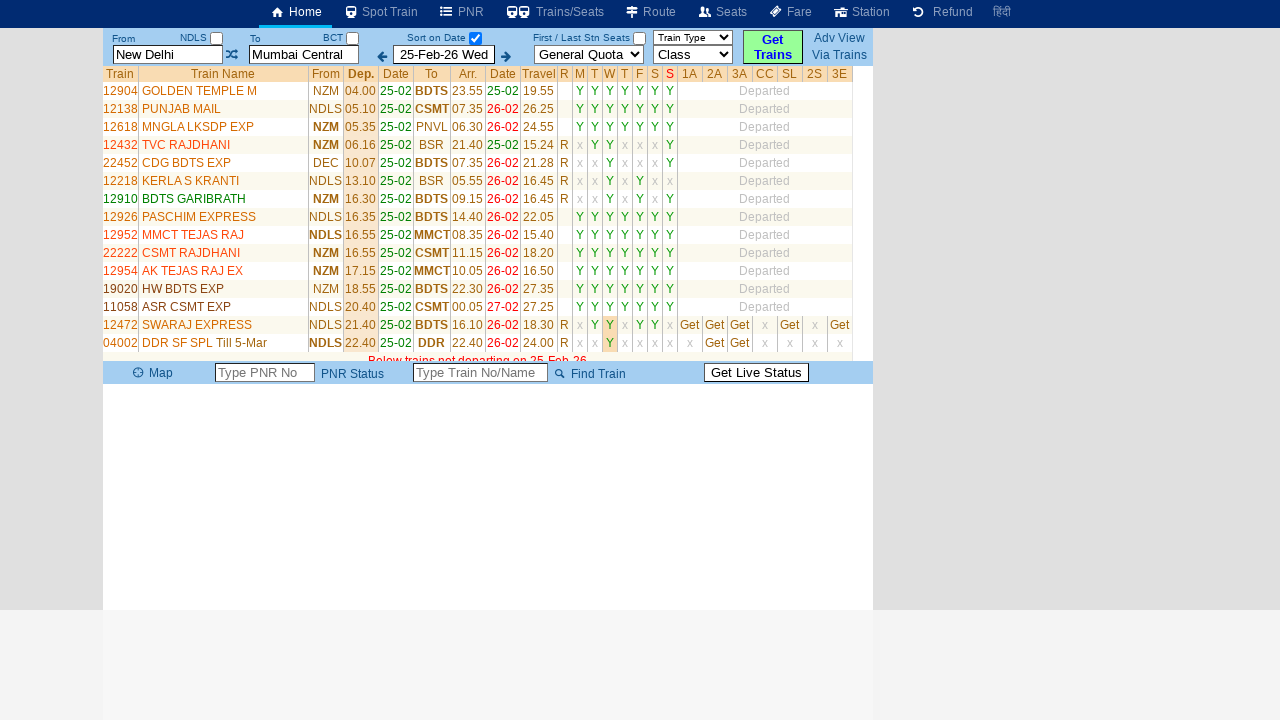

Waited for train results table to load
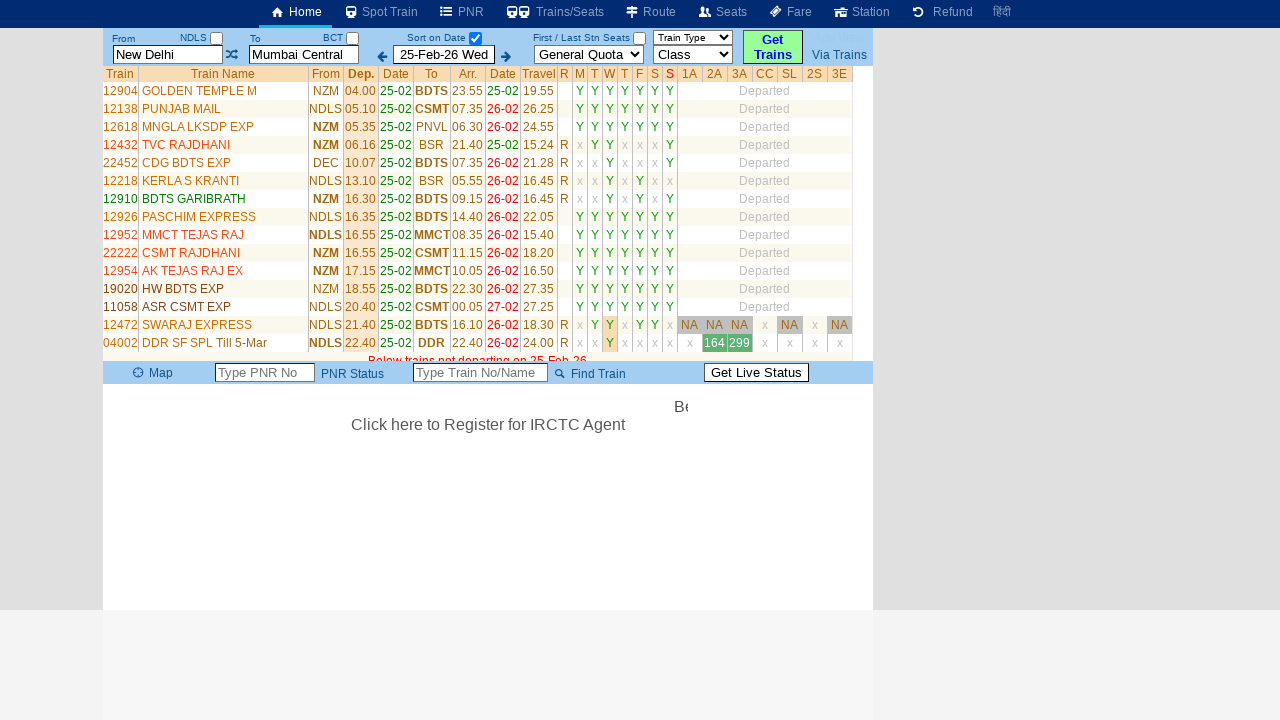

Retrieved all train names from search results
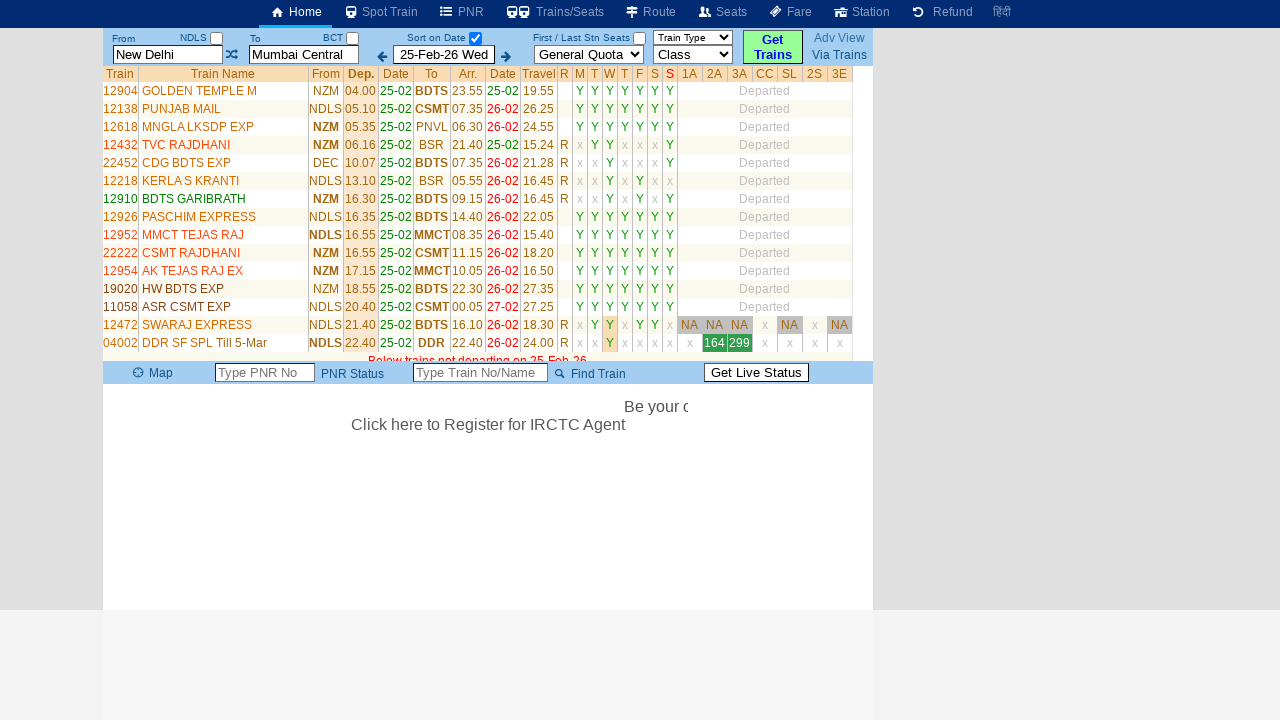

Retrieved all train numbers from search results
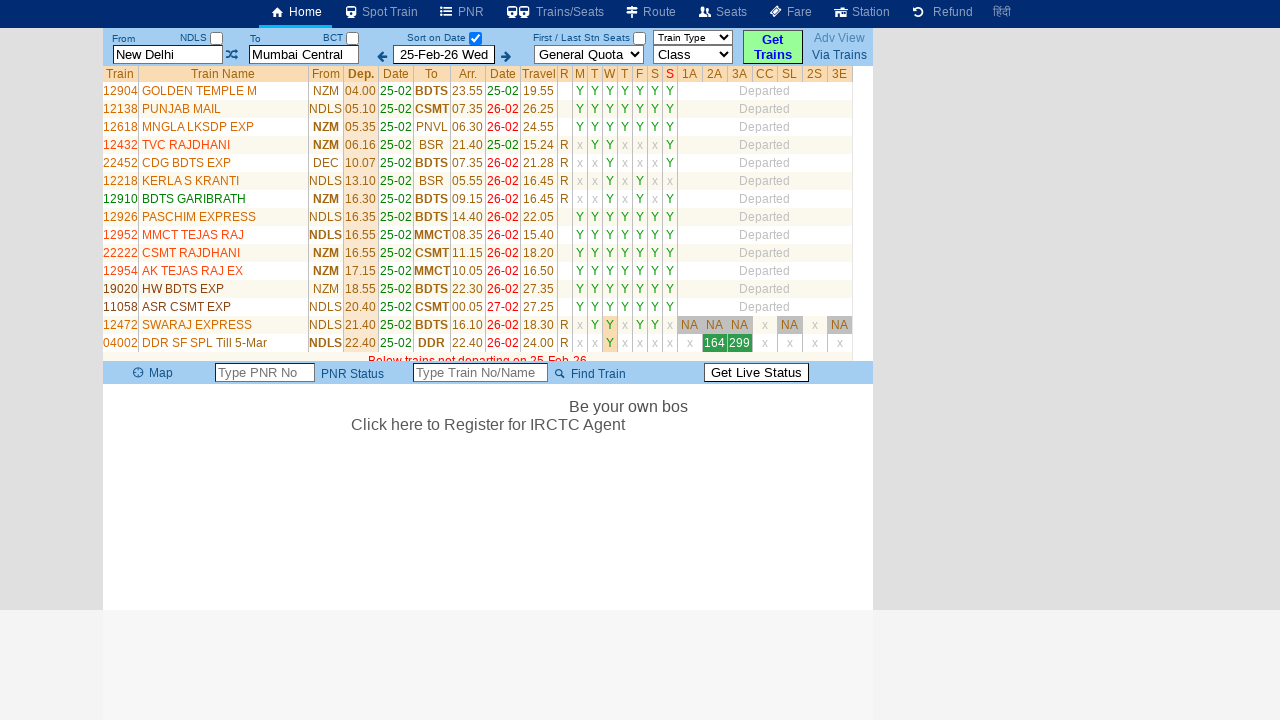

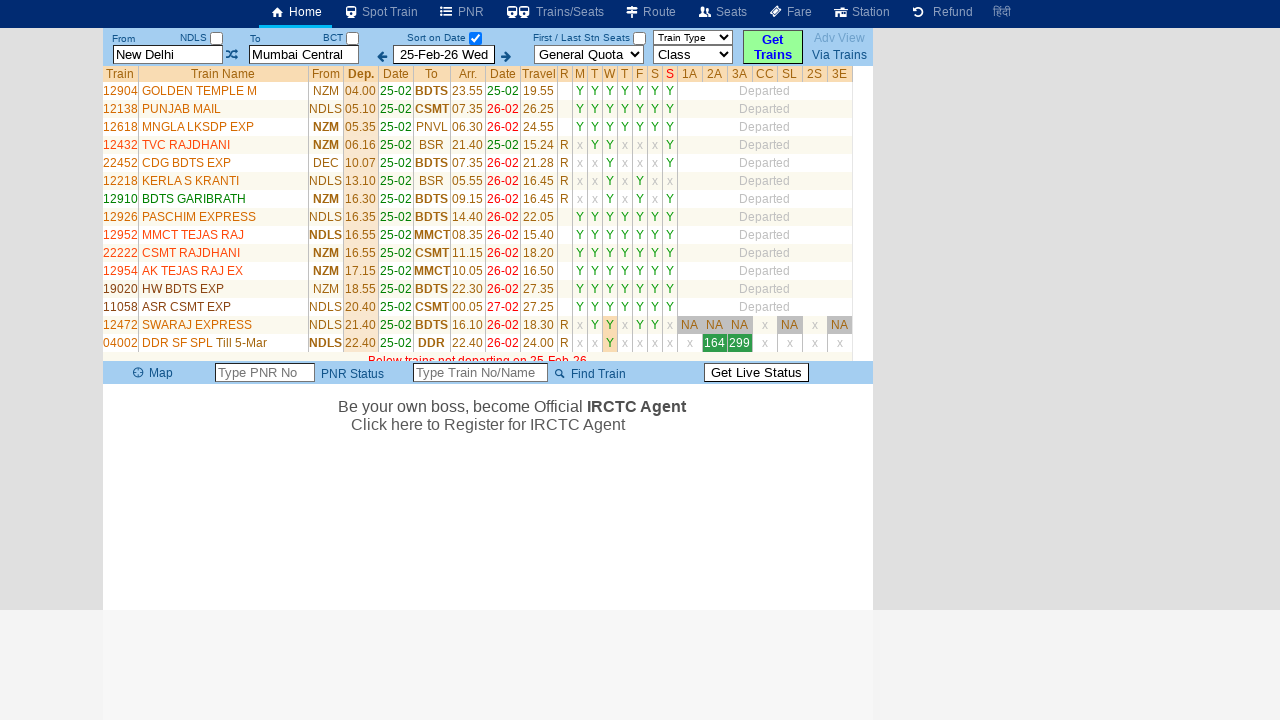